Tests a registration form by filling in first name, last name, email, phone, and address fields, then submitting the form.

Starting URL: http://suninjuly.github.io/registration1.html

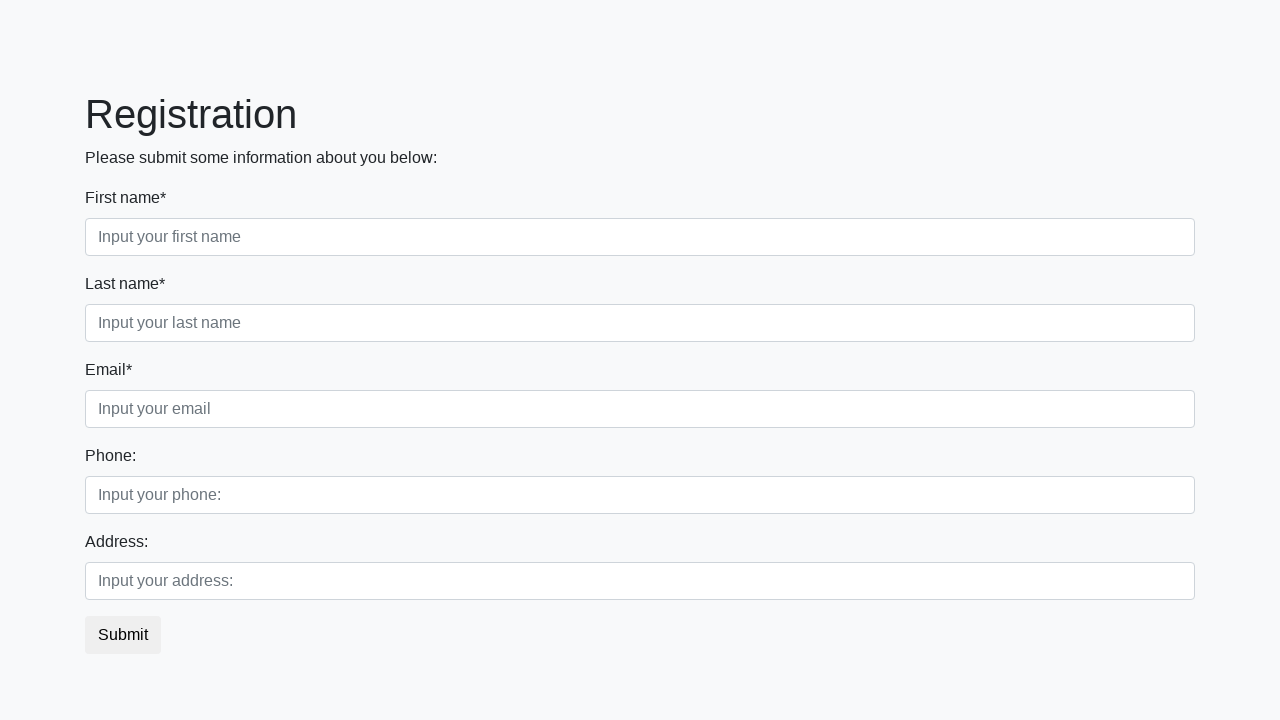

Filled first name field with 'Ivan' on [placeholder='Input your first name']
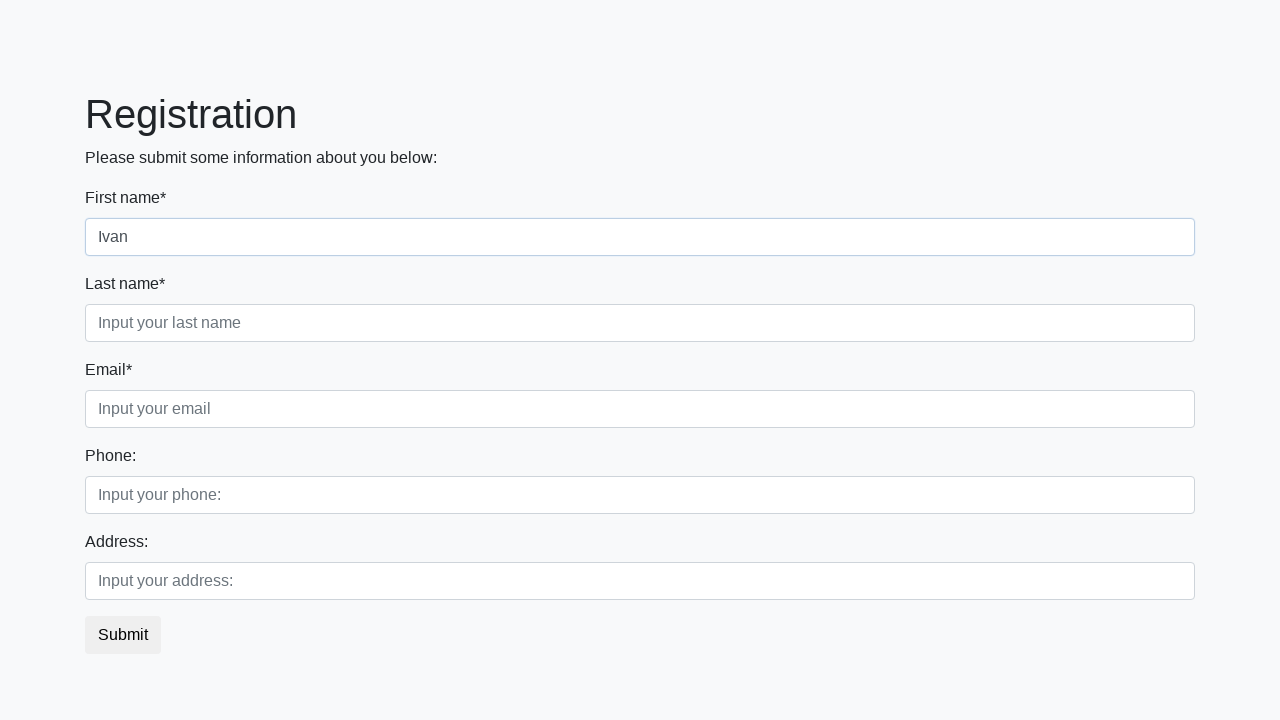

Filled last name field with 'Petrov' on [placeholder='Input your last name']
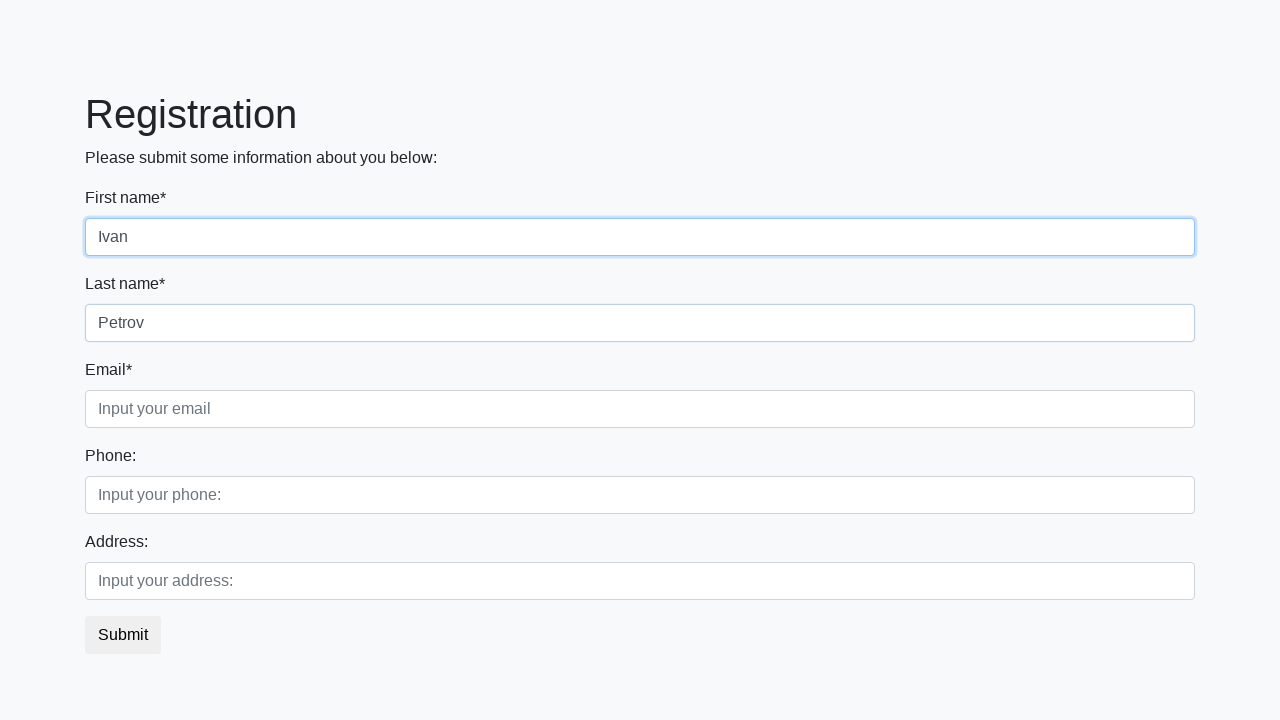

Filled email field with 'test@test.su' on [placeholder='Input your email']
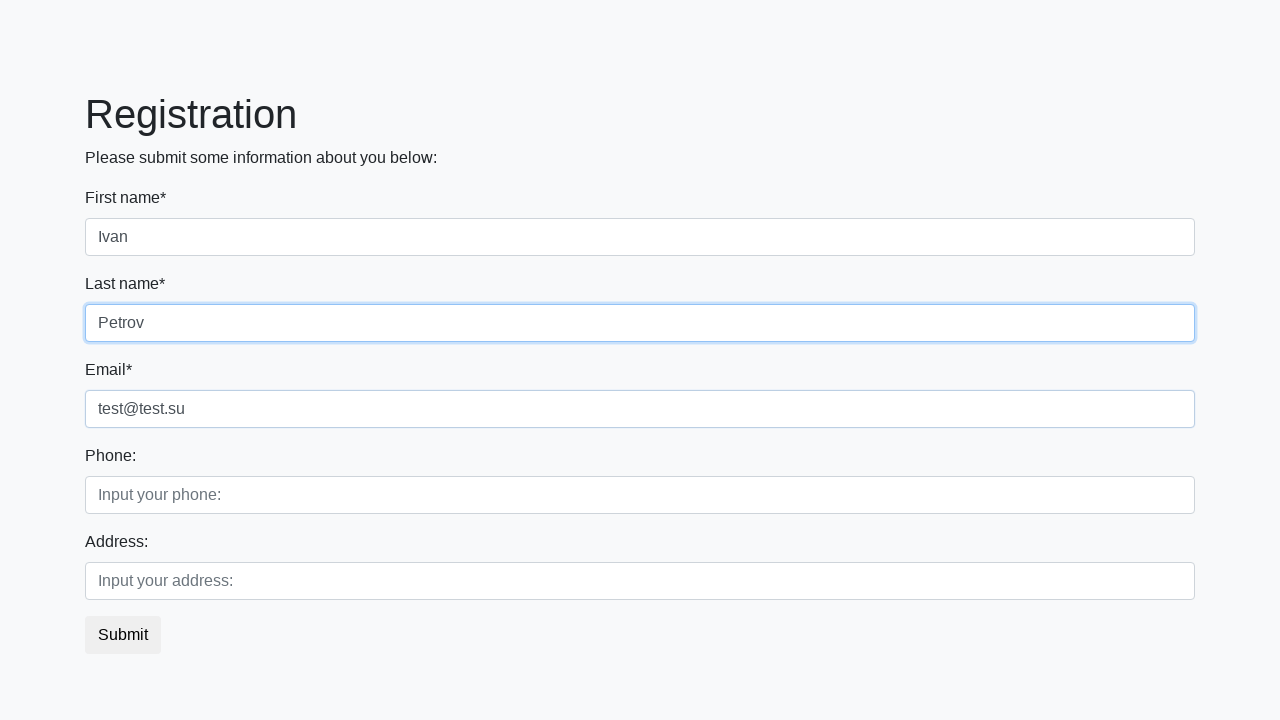

Filled phone field with '+7928' on [placeholder='Input your phone:']
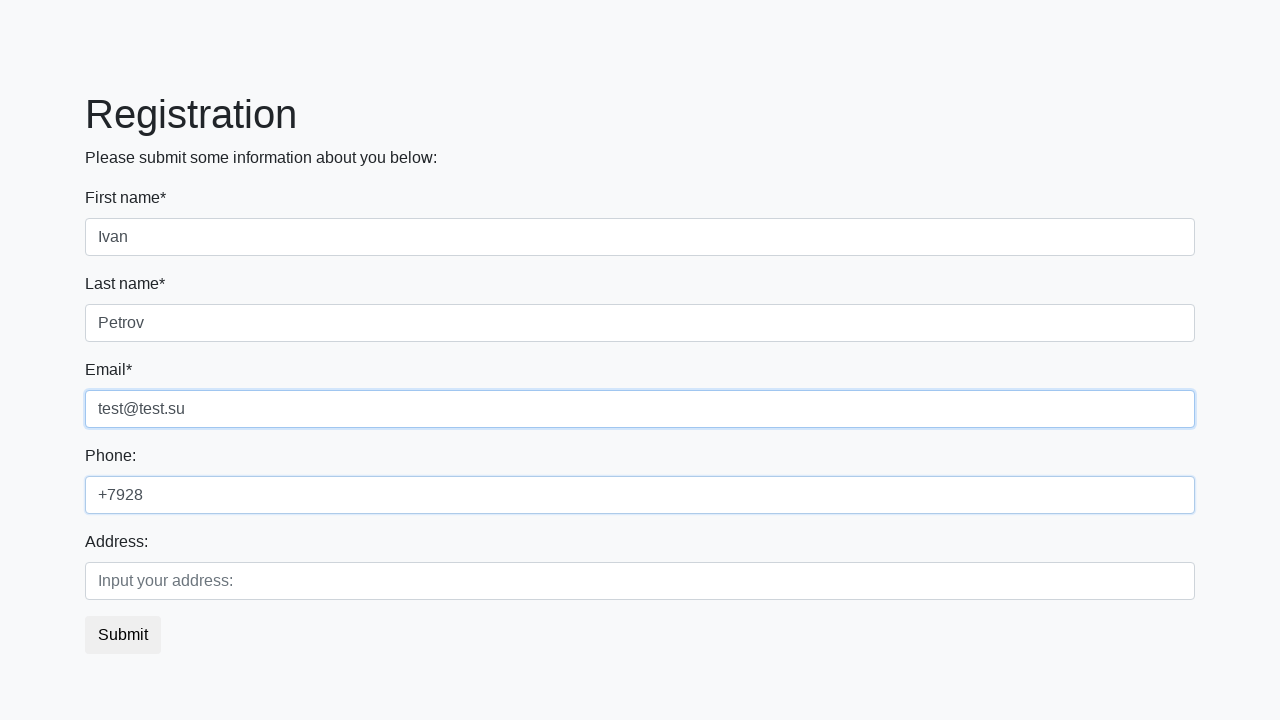

Filled address field with 'aaaaaa' on [placeholder='Input your address:']
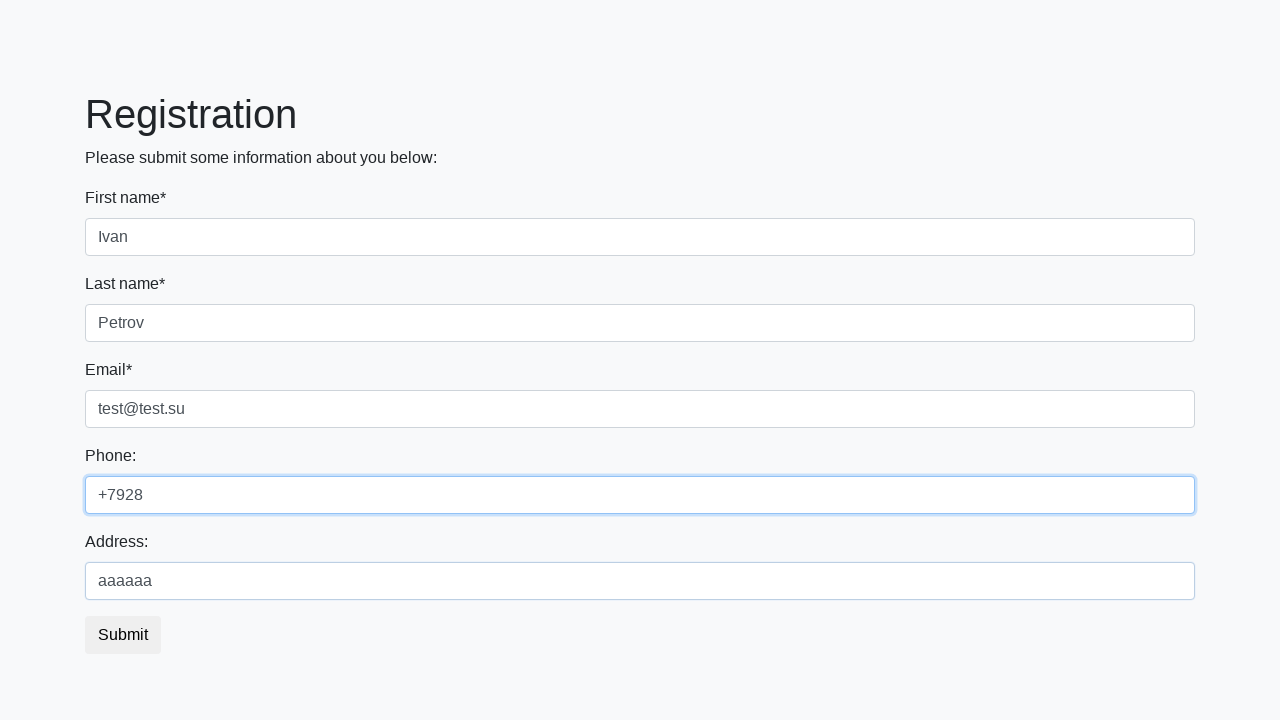

Clicked submit button to register at (123, 635) on button[type='submit']
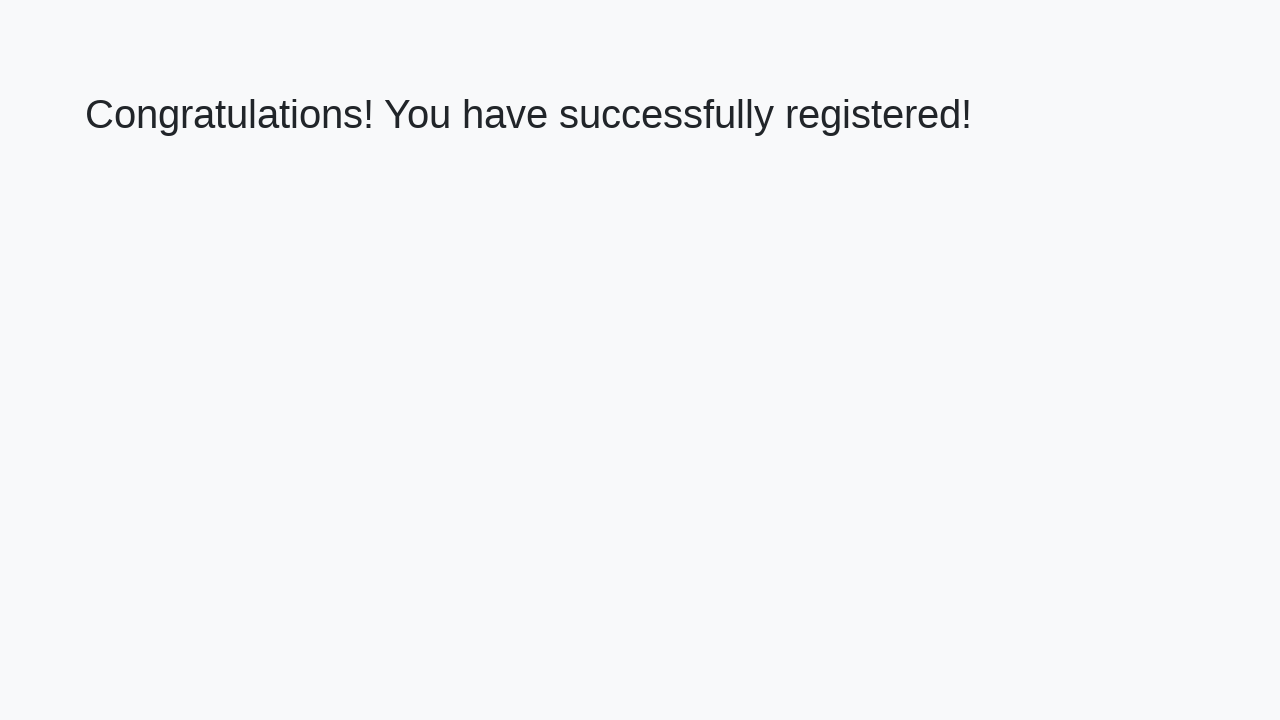

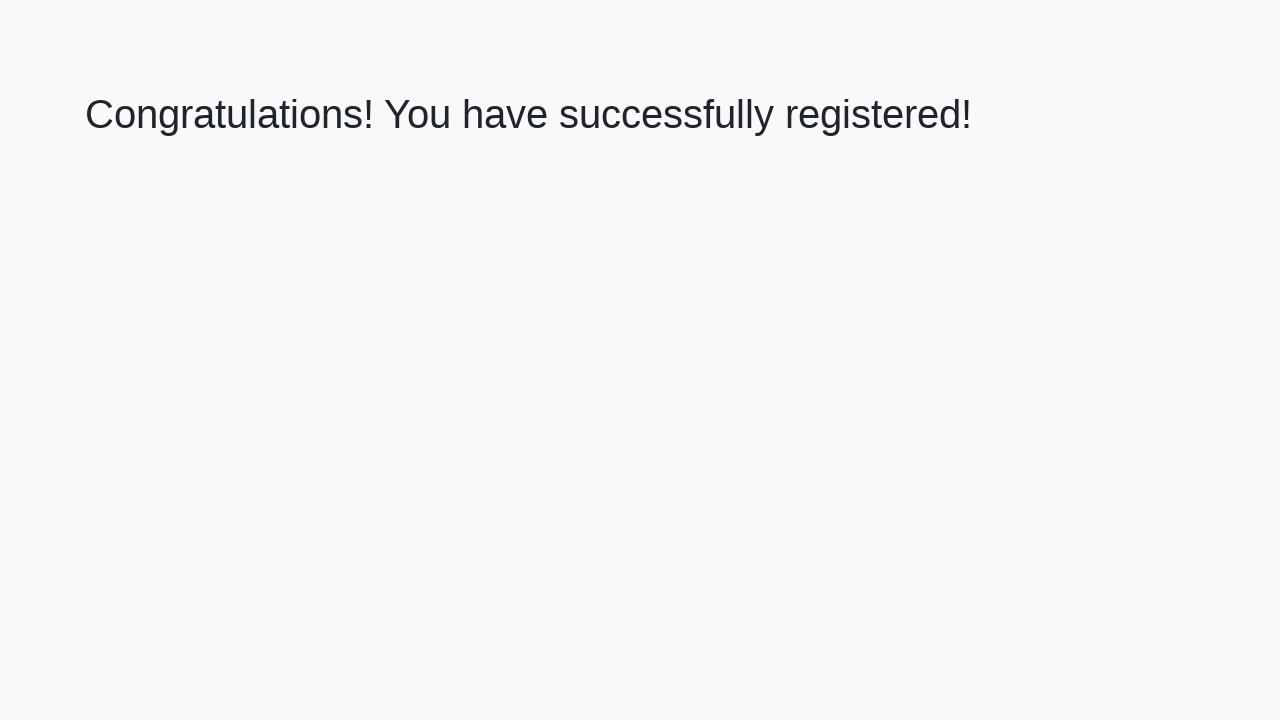